Tests that edits are saved when the input loses focus (blur event)

Starting URL: https://demo.playwright.dev/todomvc

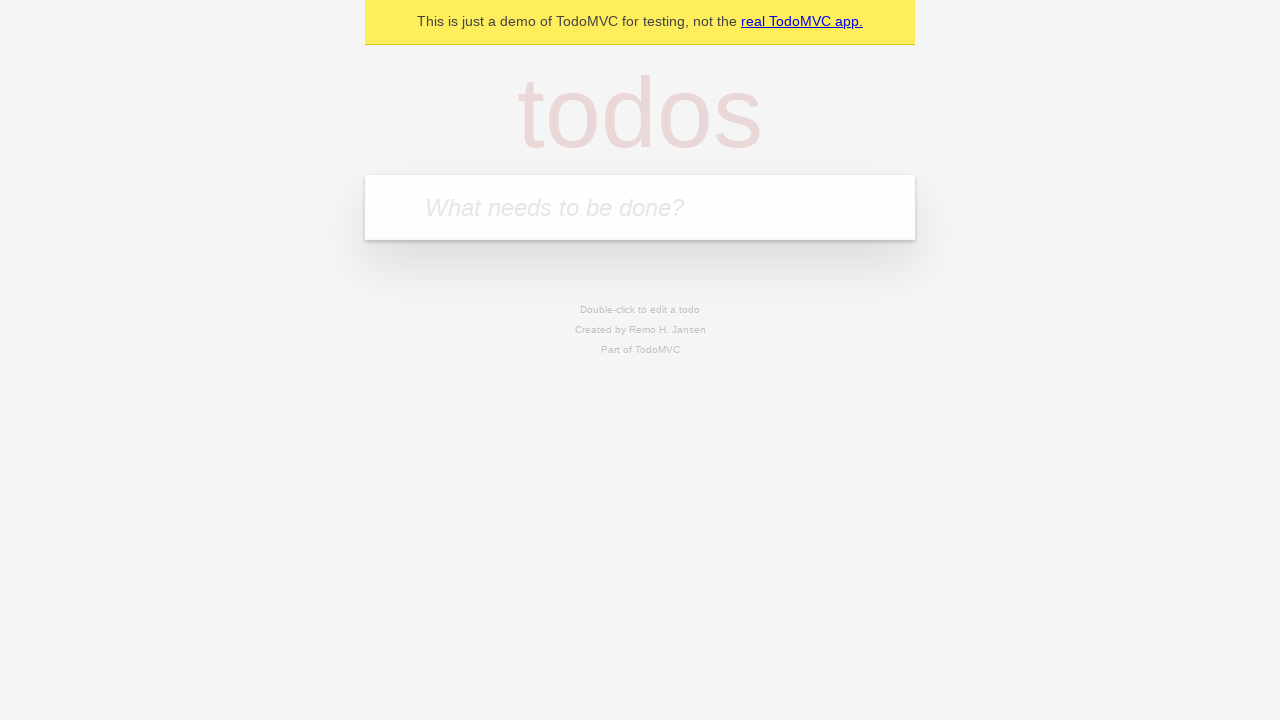

Located the 'What needs to be done?' input field
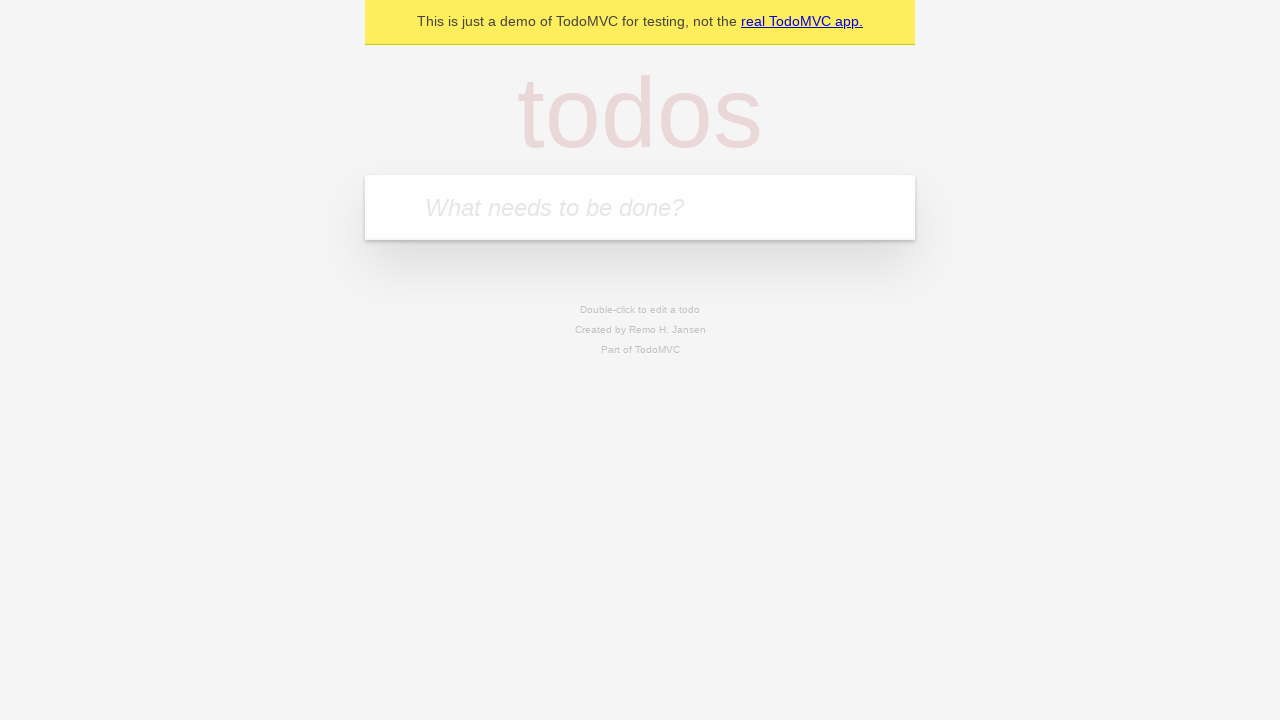

Filled todo input with 'buy some cheese' on internal:attr=[placeholder="What needs to be done?"i]
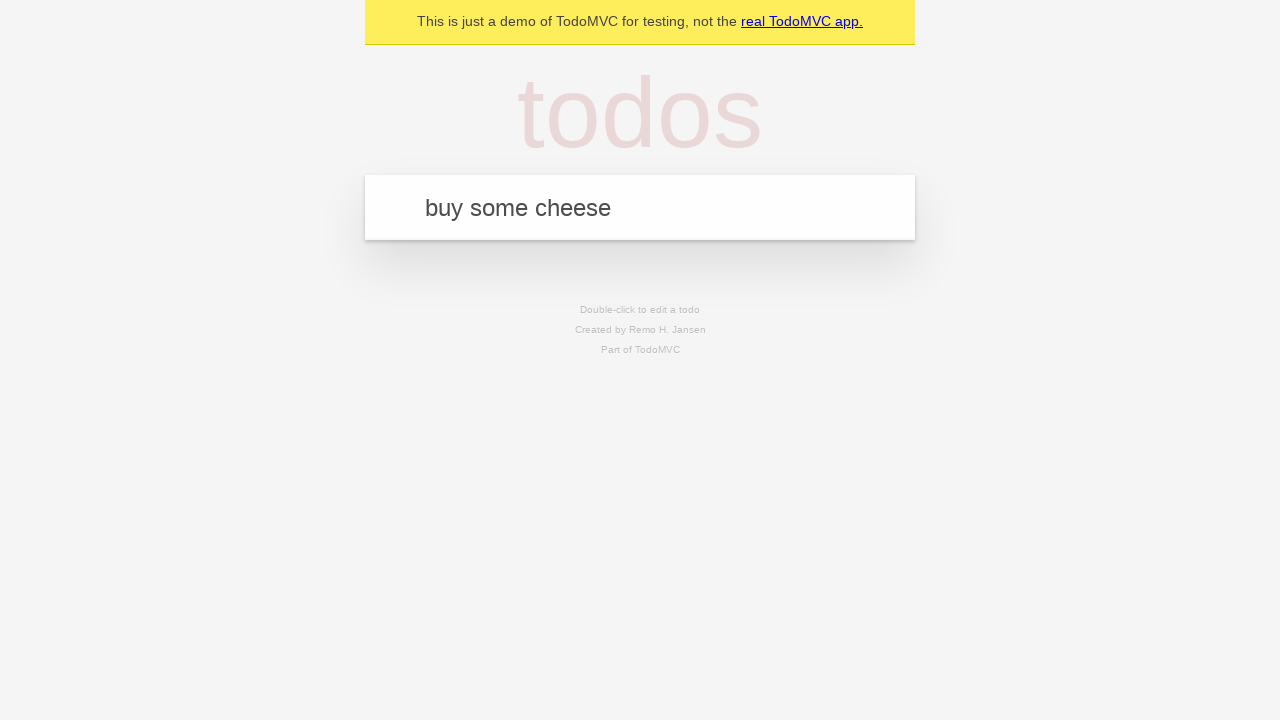

Pressed Enter to create todo 'buy some cheese' on internal:attr=[placeholder="What needs to be done?"i]
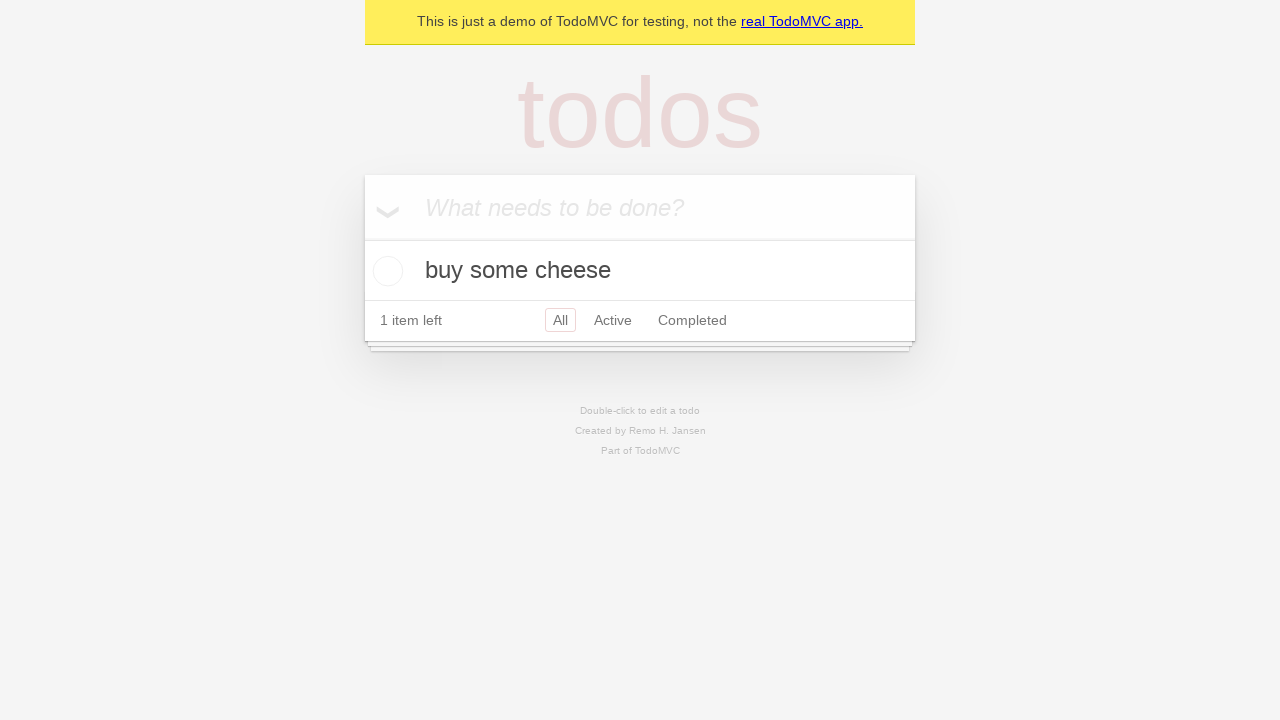

Filled todo input with 'feed the cat' on internal:attr=[placeholder="What needs to be done?"i]
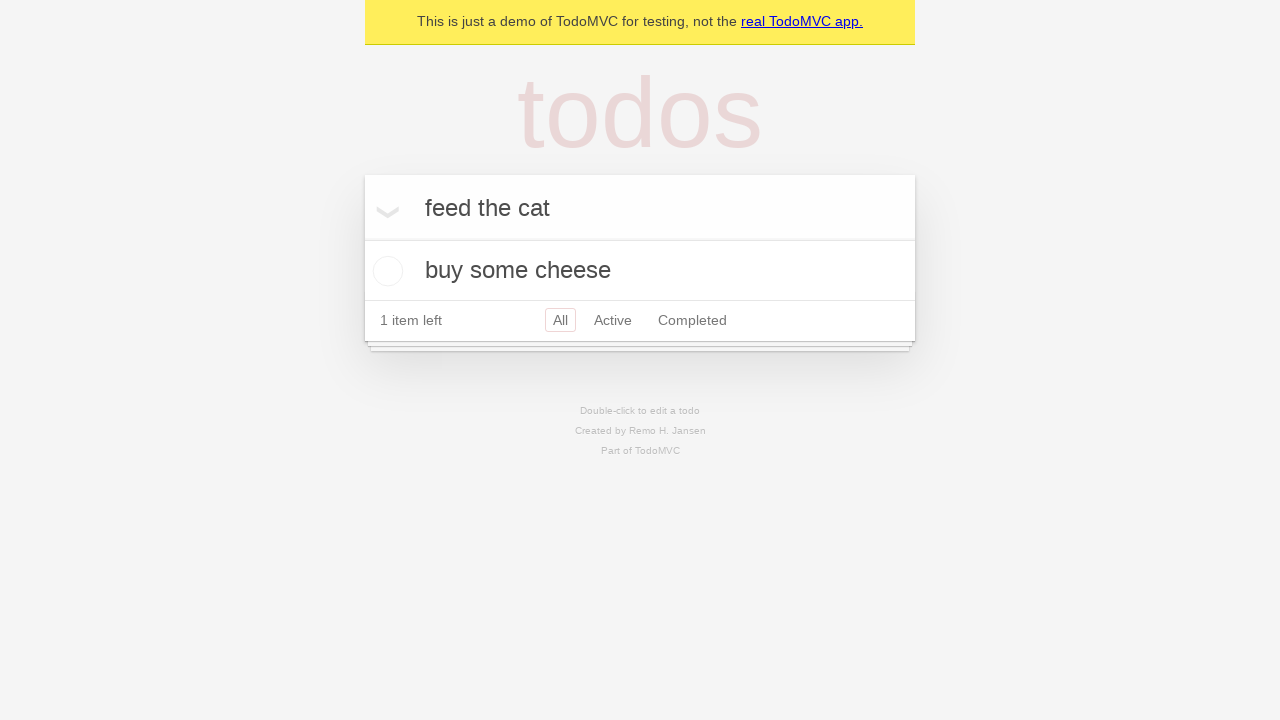

Pressed Enter to create todo 'feed the cat' on internal:attr=[placeholder="What needs to be done?"i]
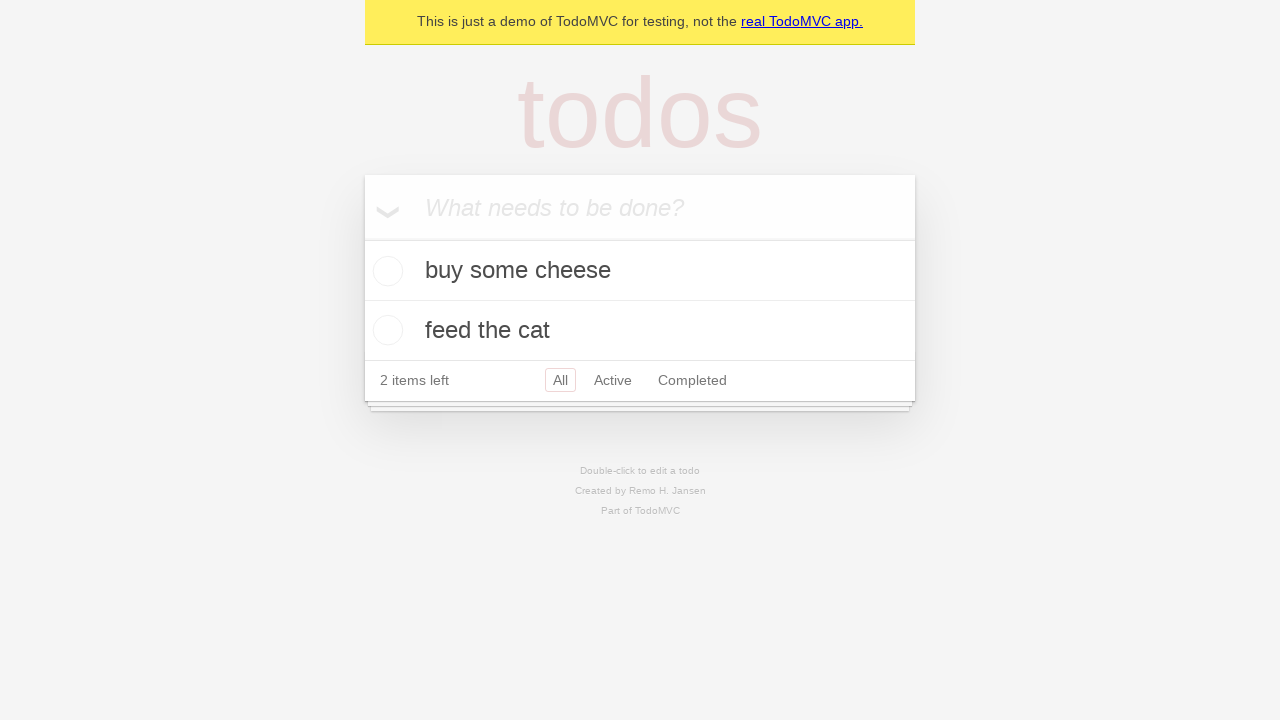

Filled todo input with 'book a doctors appointment' on internal:attr=[placeholder="What needs to be done?"i]
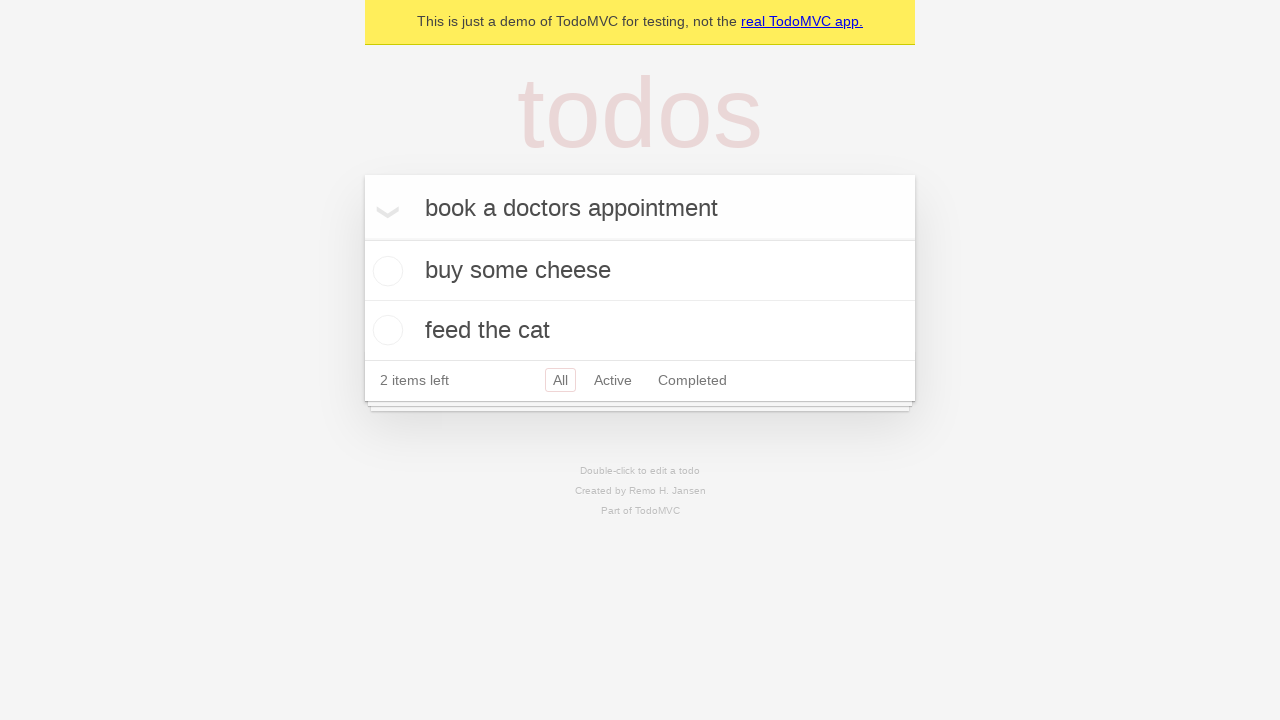

Pressed Enter to create todo 'book a doctors appointment' on internal:attr=[placeholder="What needs to be done?"i]
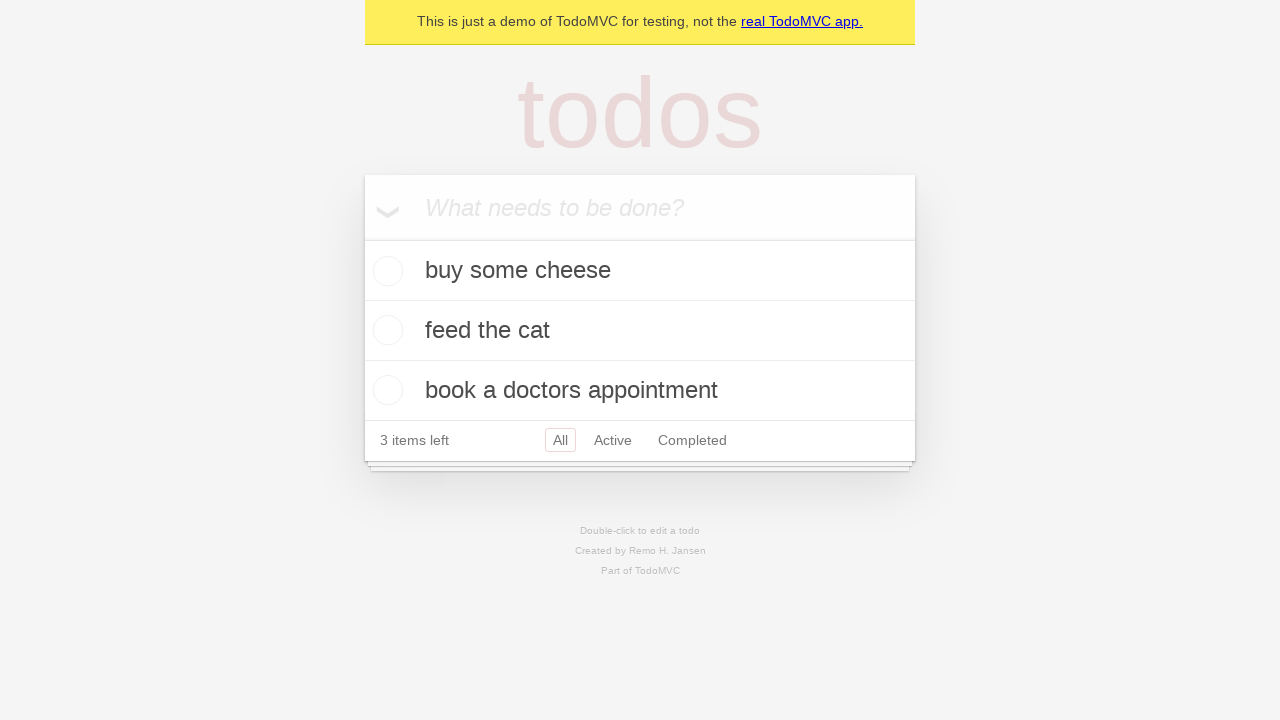

Located all todo items
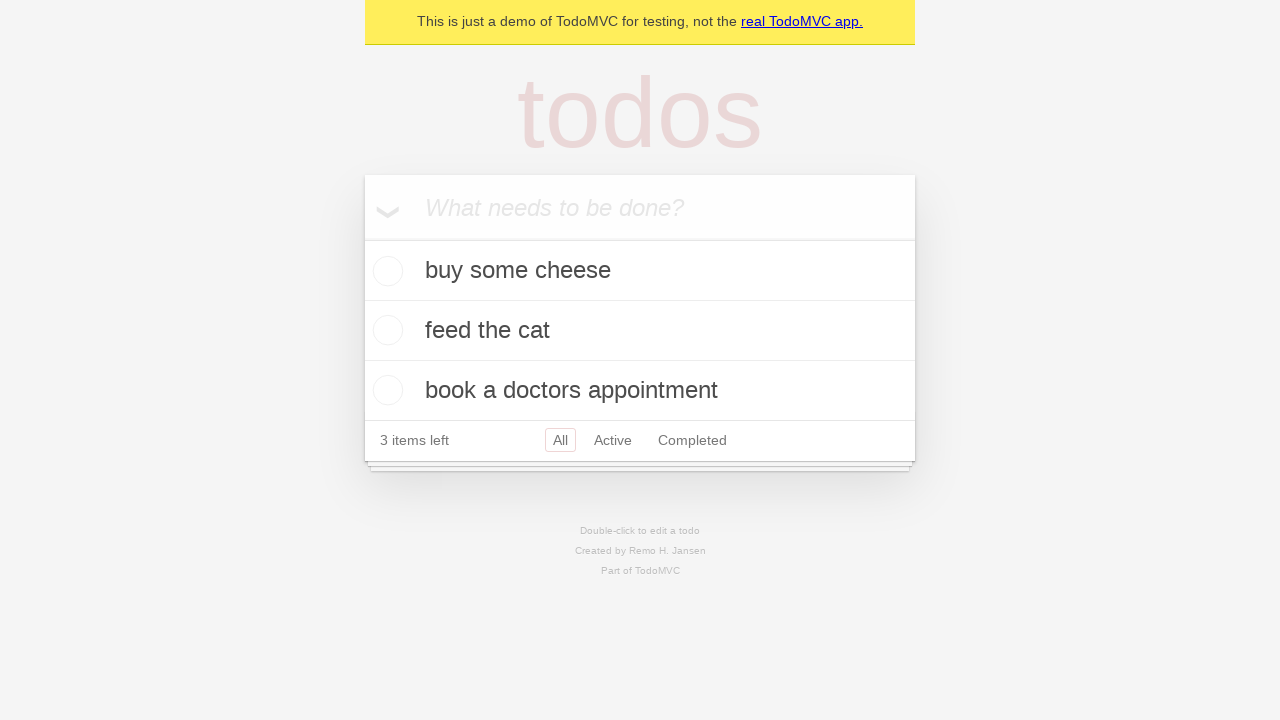

Double-clicked the second todo item to enter edit mode at (640, 331) on internal:testid=[data-testid="todo-item"s] >> nth=1
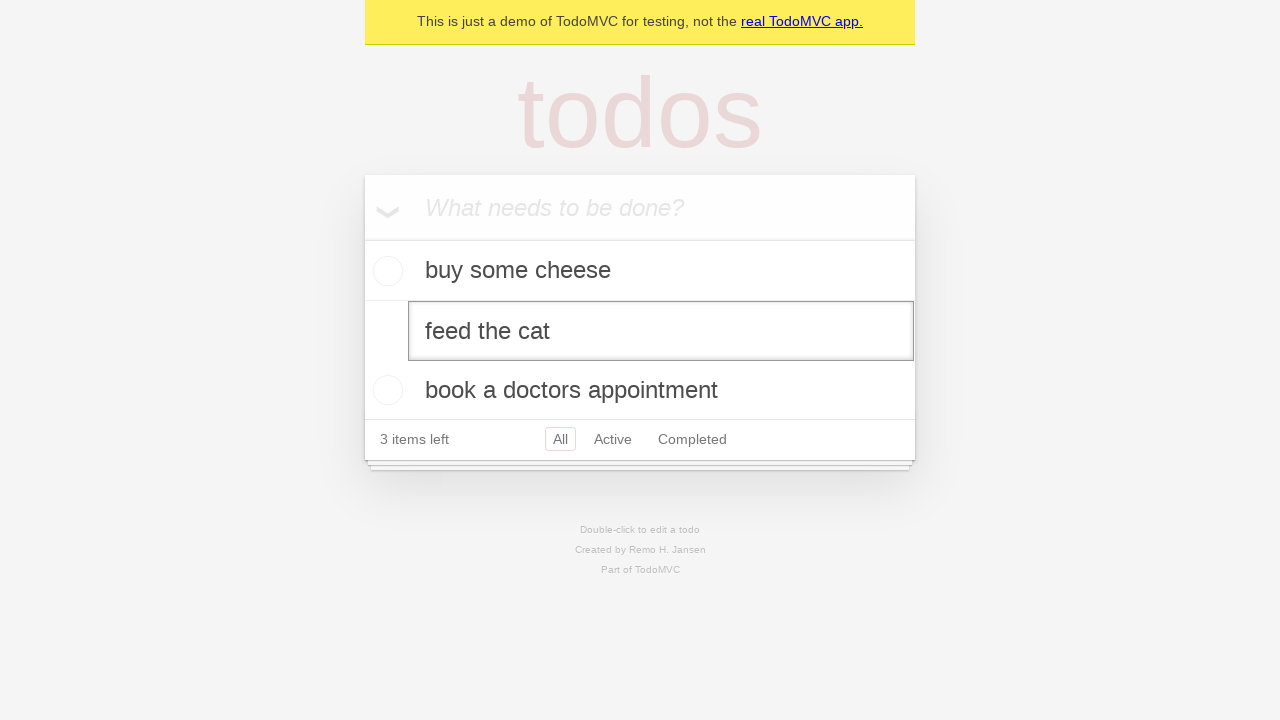

Filled edit textbox with 'buy some sausages' on internal:testid=[data-testid="todo-item"s] >> nth=1 >> internal:role=textbox[nam
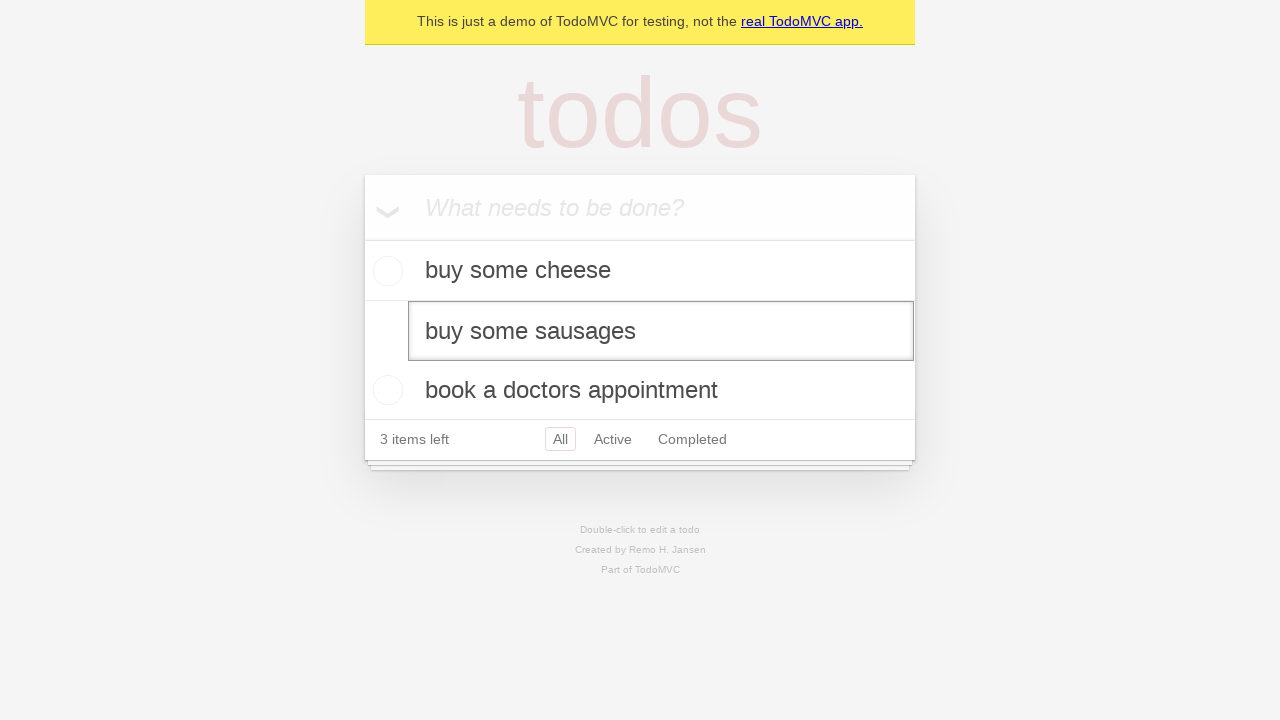

Dispatched blur event on edit textbox to save changes
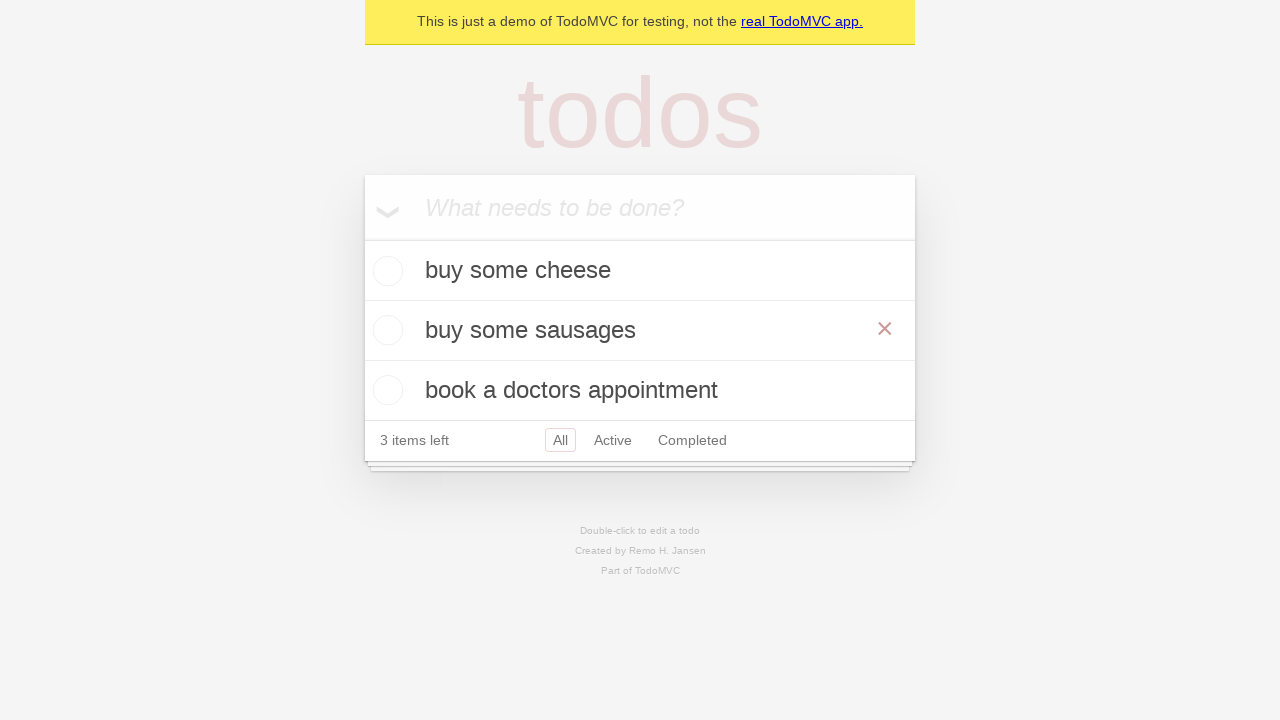

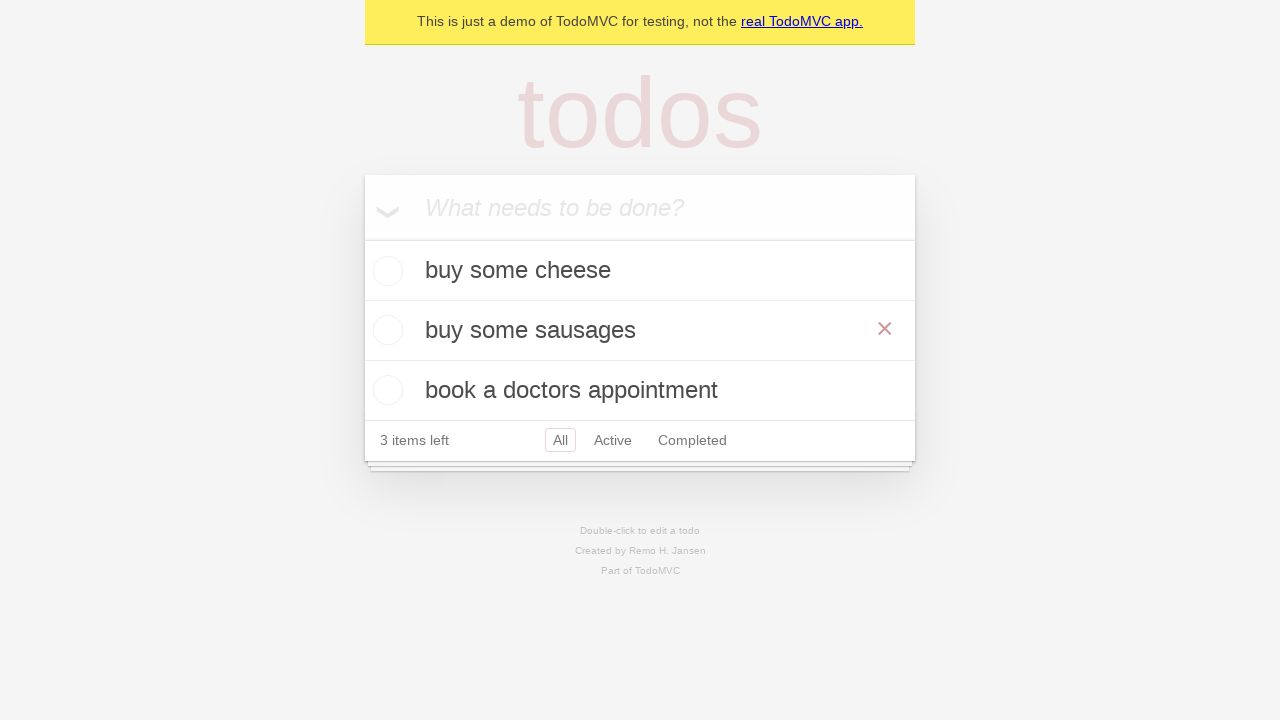